Navigates to TechPro Education website and attempts to find an element that doesn't exist to test error handling

Starting URL: https://techproeducation.com/

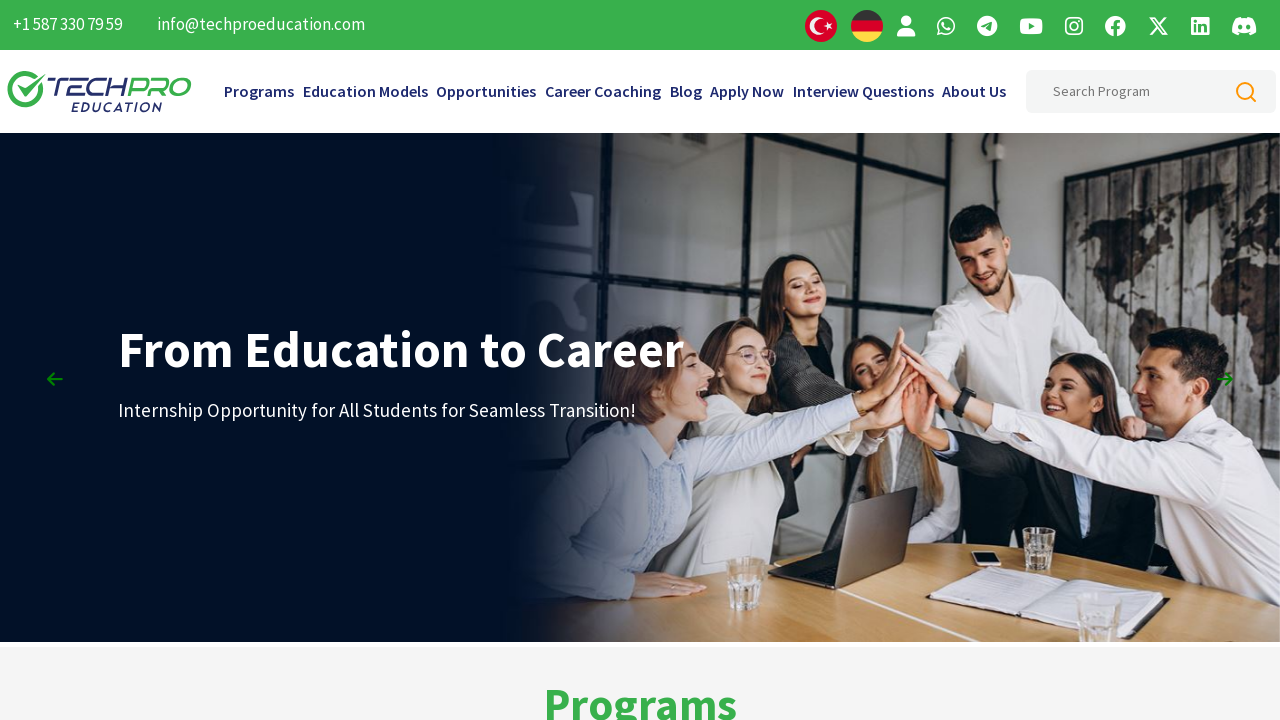

Error handling test: Element not found as expected - Locator.wait_for: Timeout 5000ms exceeded.
Call log:
  - waiting for locator("#abcd") to be visible

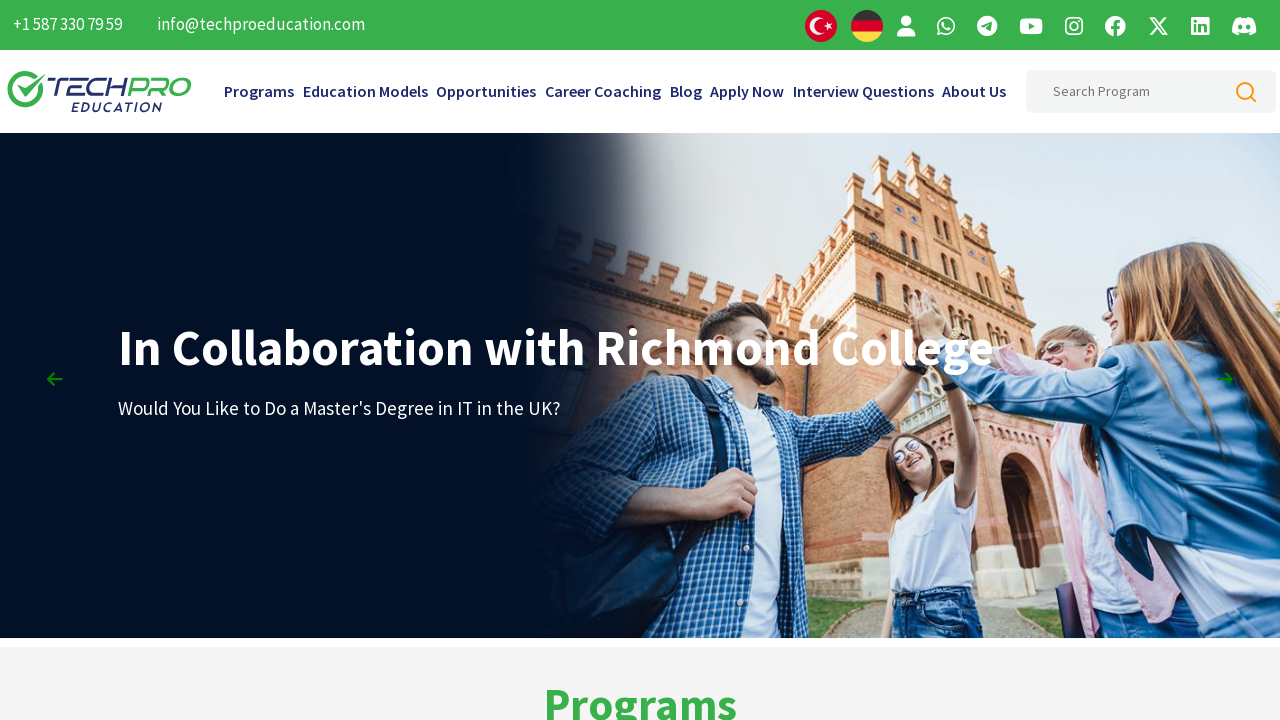

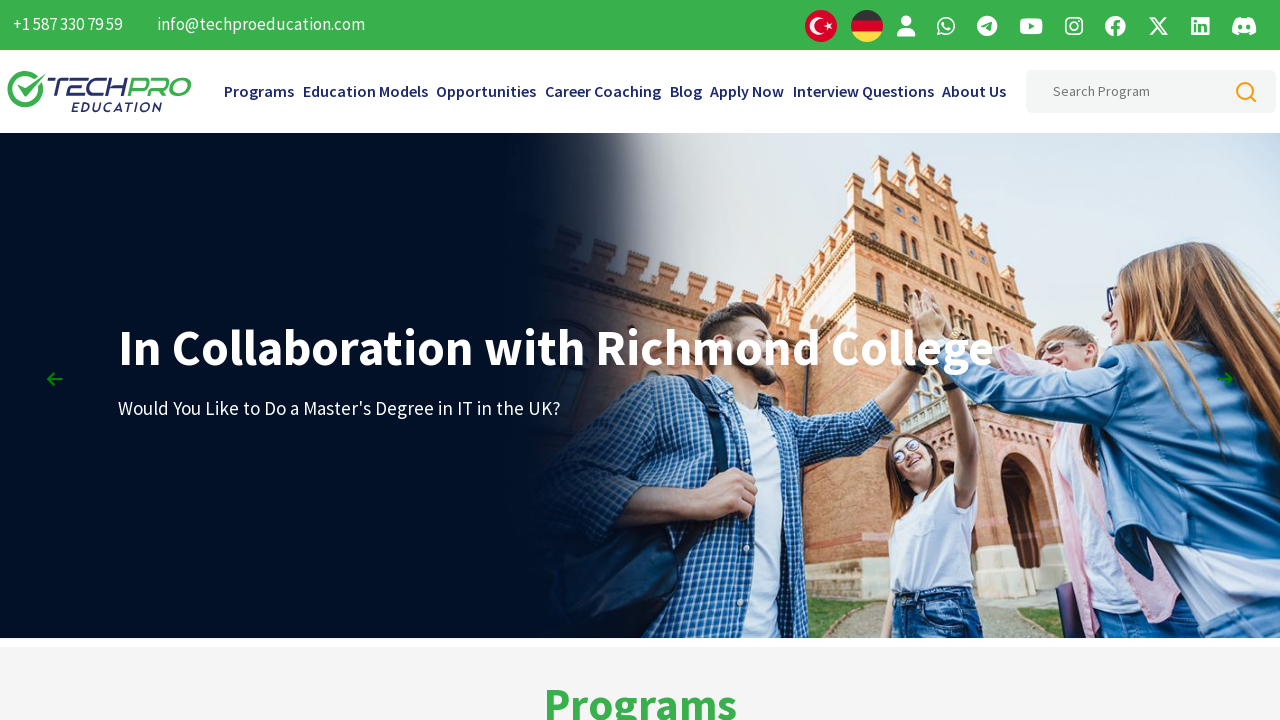